Tests the Great Eastern Life fund prices page by clicking the "Load More" button repeatedly until a specific fund (GreatLink Global Real Estate Securities Fund) is found and displayed in the table.

Starting URL: https://www.greateasternlife.com/sg/en/personal-insurance/our-products/wealth-accumulation/great-invest-advantage/greatlink-funds-prices.html

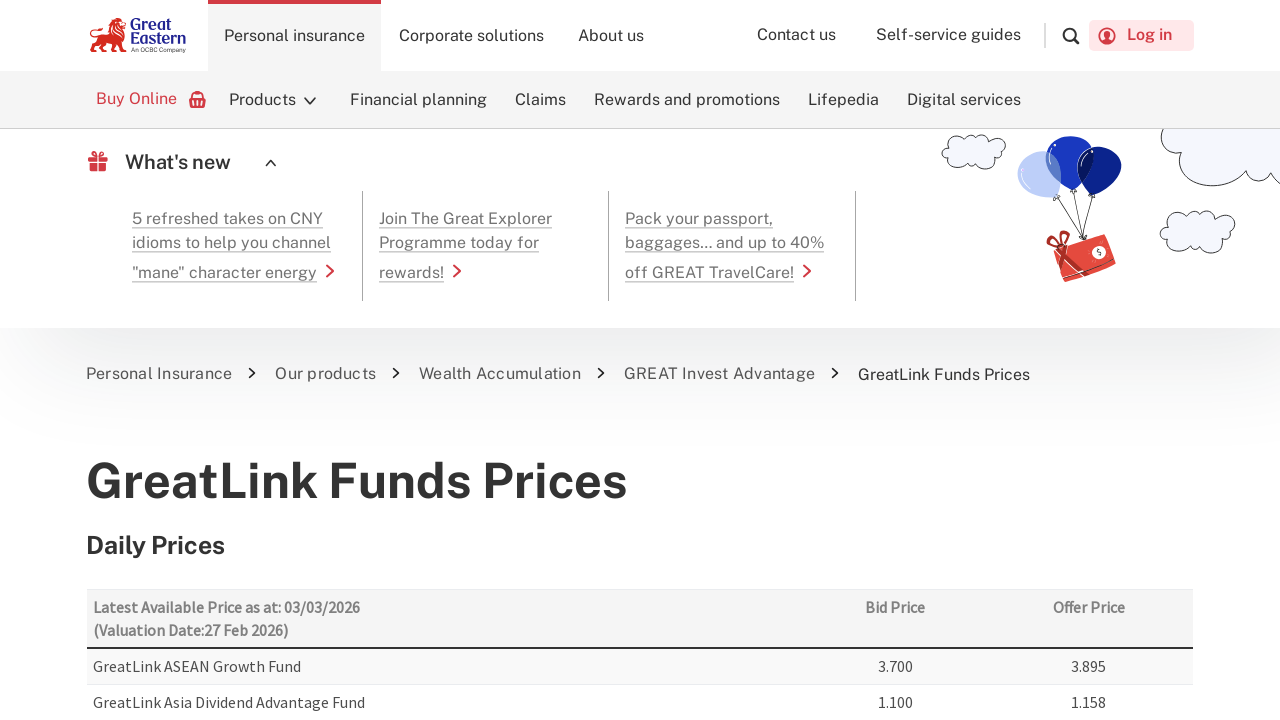

Waited for page to reach networkidle state
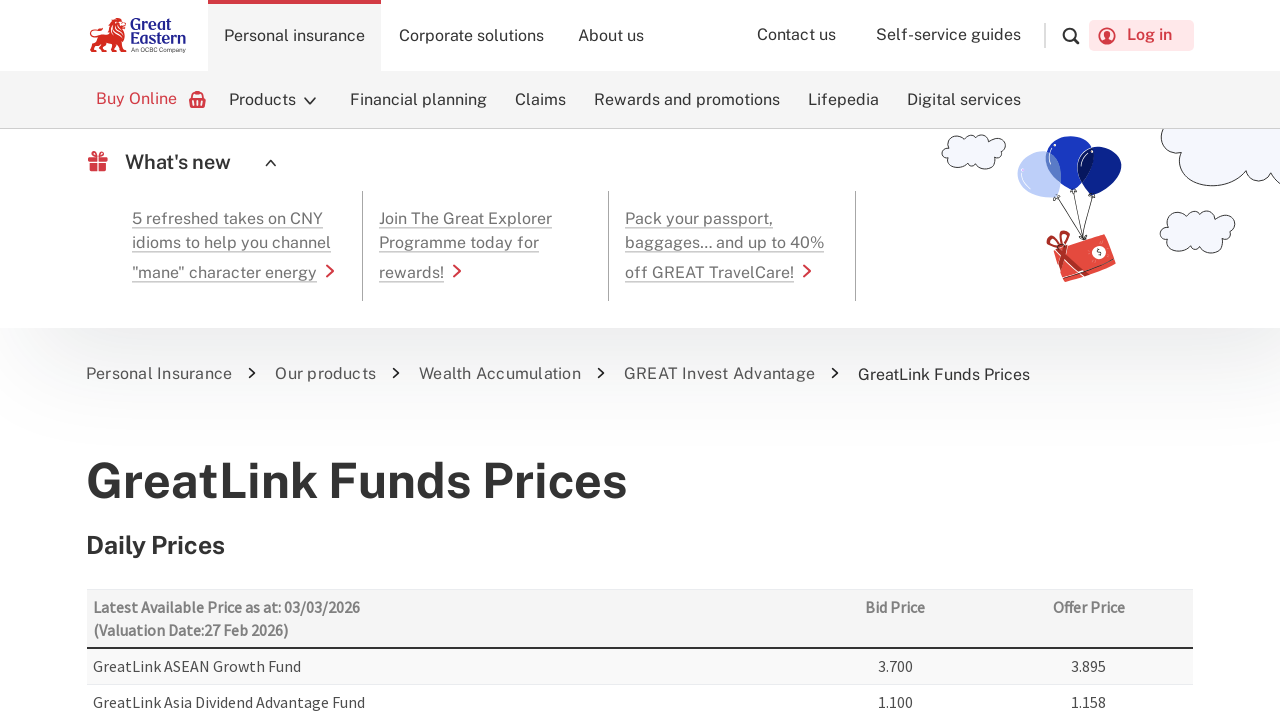

Clicked Load More button (attempt 1/20) at (640, 361) on #loadmore1
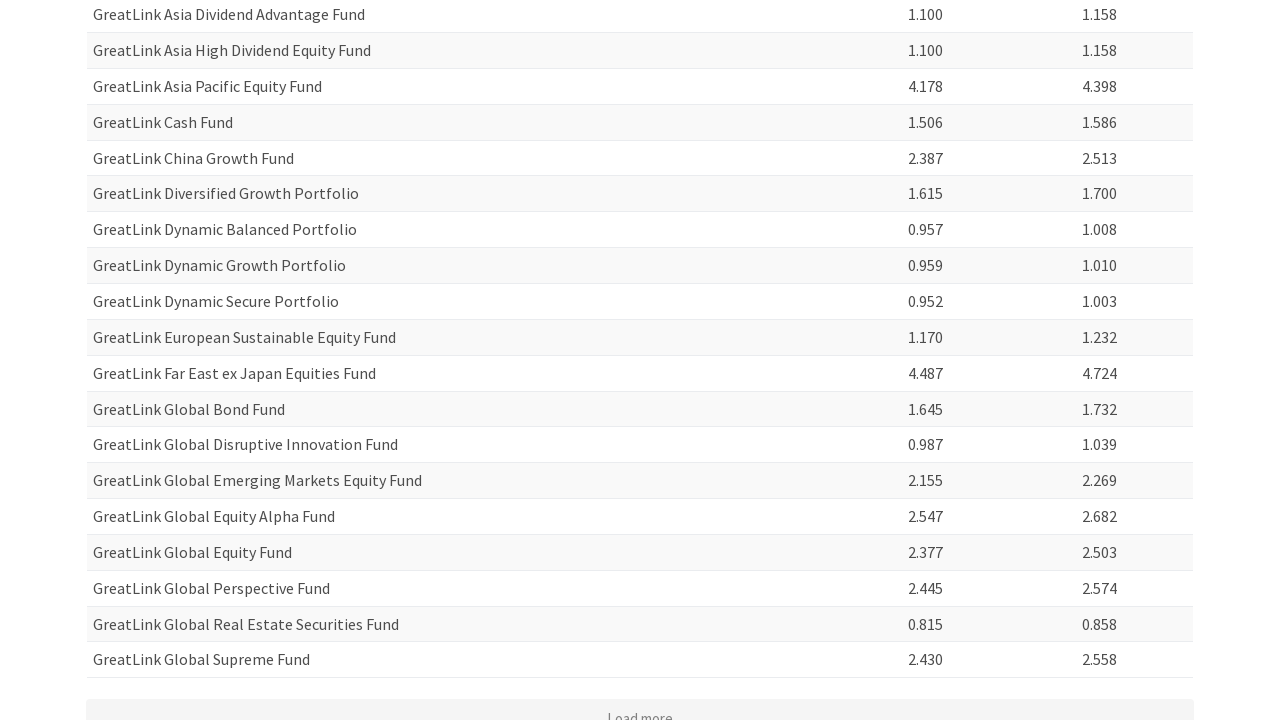

Waited 1000ms for new rows to load
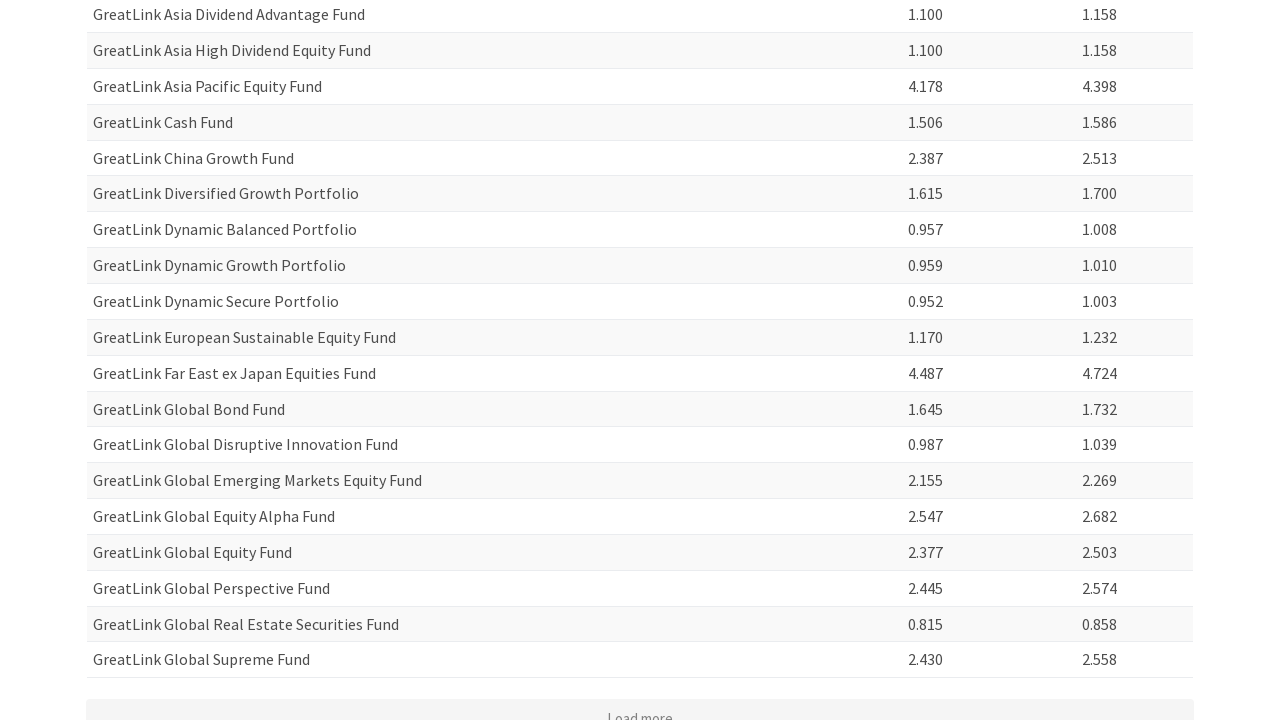

Found target fund 'GreatLink Global Real Estate Securities Fund' in table
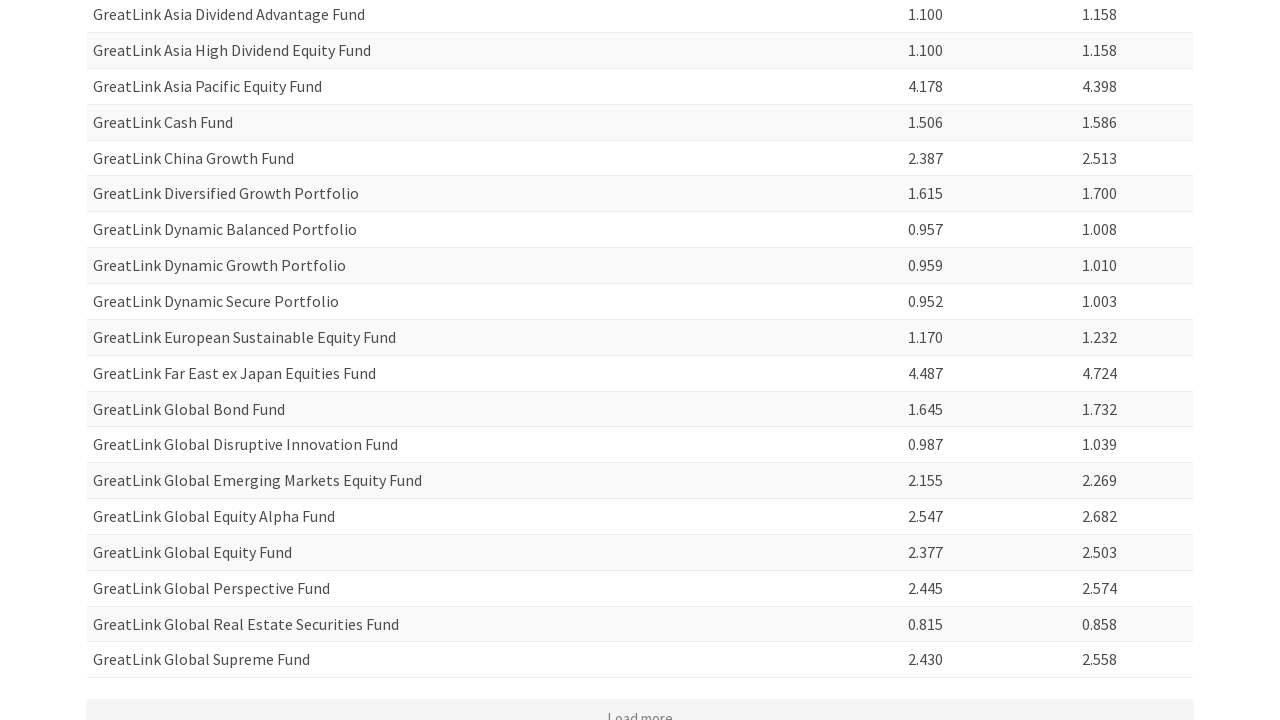

Verified that target fund 'GreatLink Global Real Estate Securities Fund' is visible in table
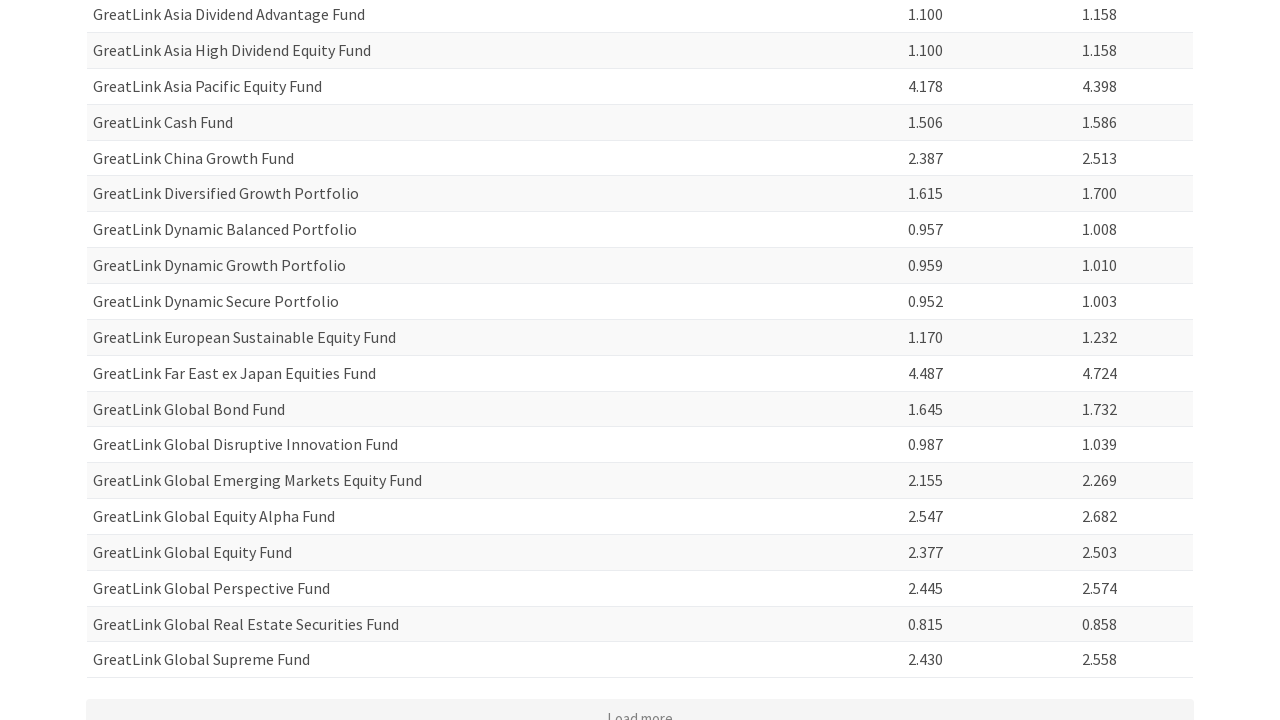

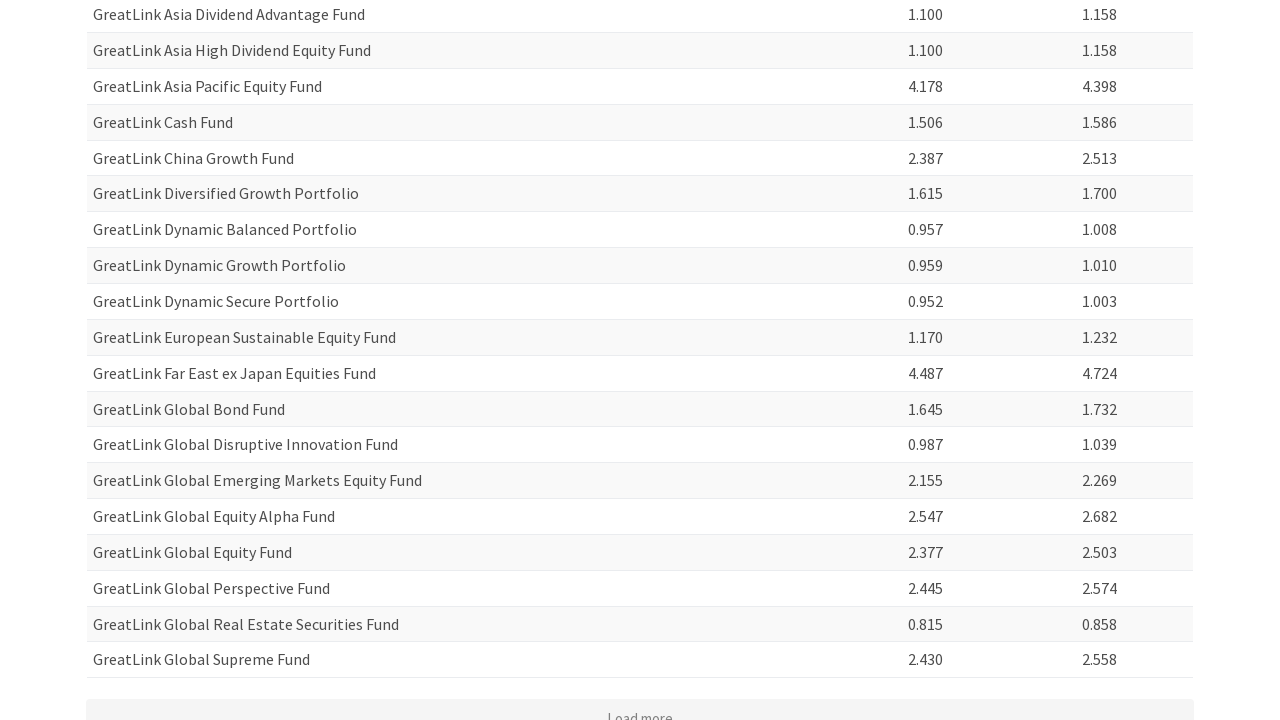